Tests multiple window handling by clicking a link that opens a new window and switching between the original and new windows to verify their content

Starting URL: https://the-internet.herokuapp.com/windows

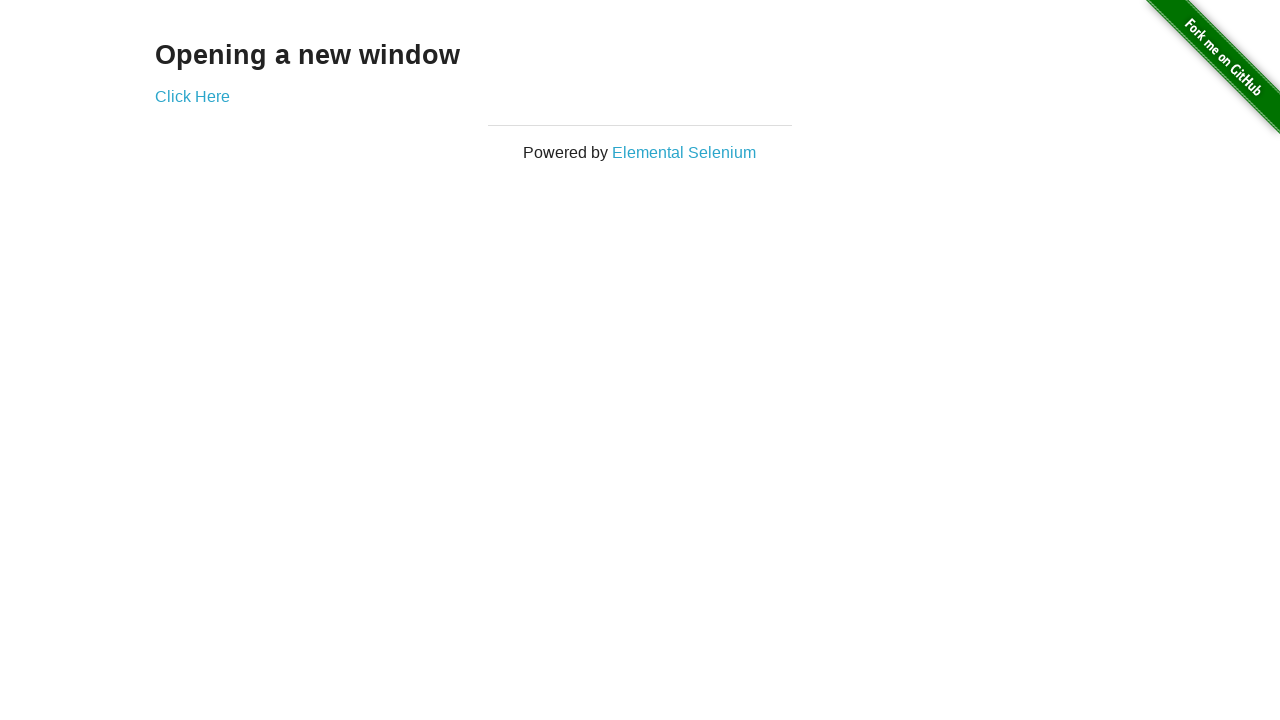

Waited for initial page heading to load
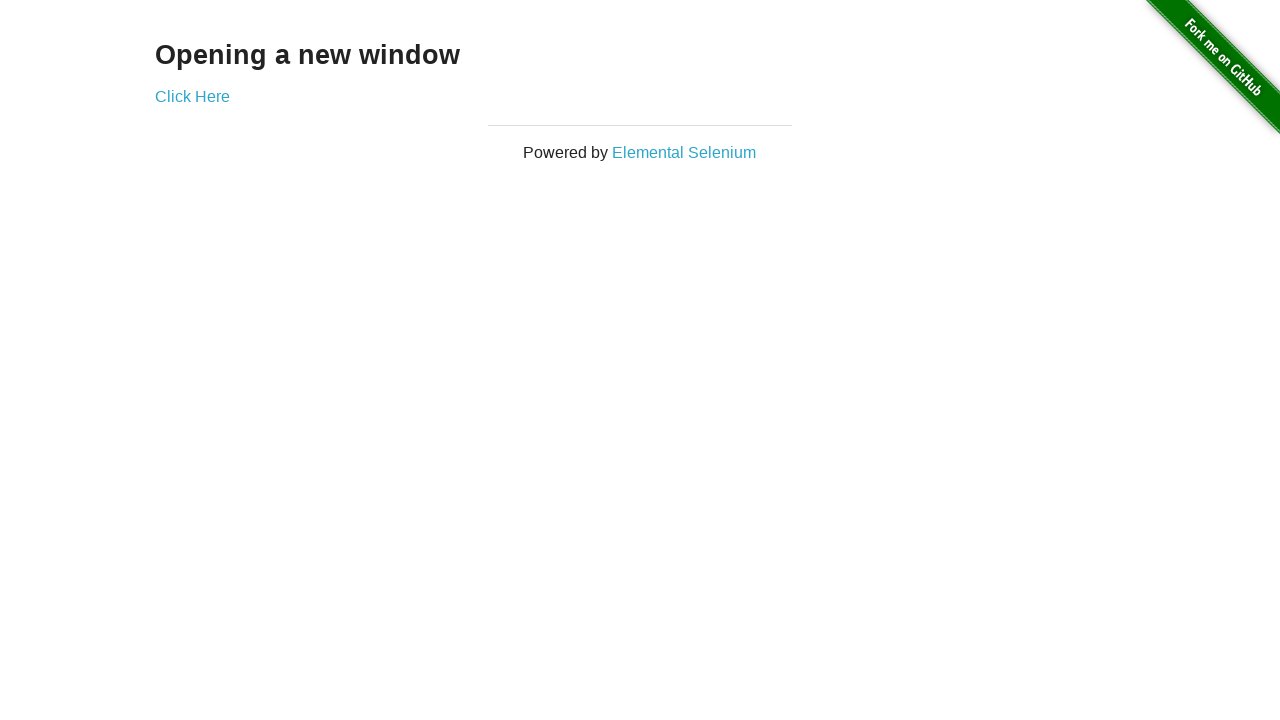

Verified original window title is 'Opening a new window'
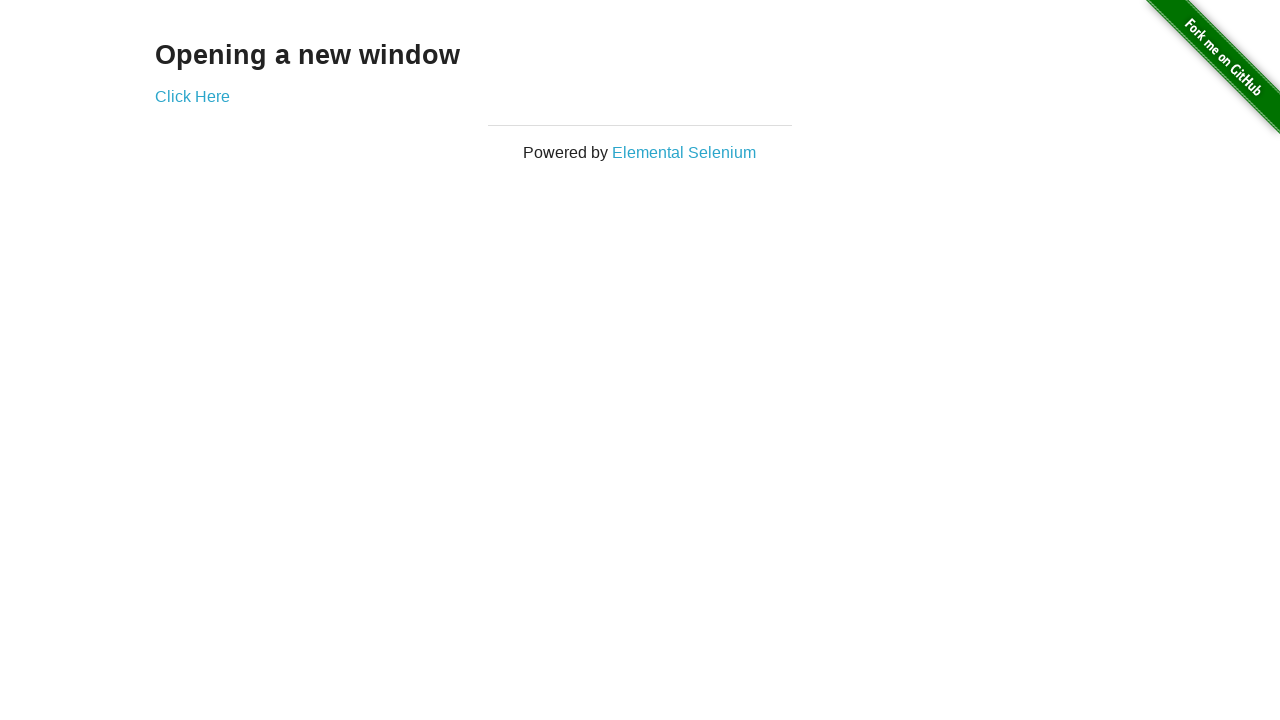

Clicked link to open new window at (192, 96) on .example>a
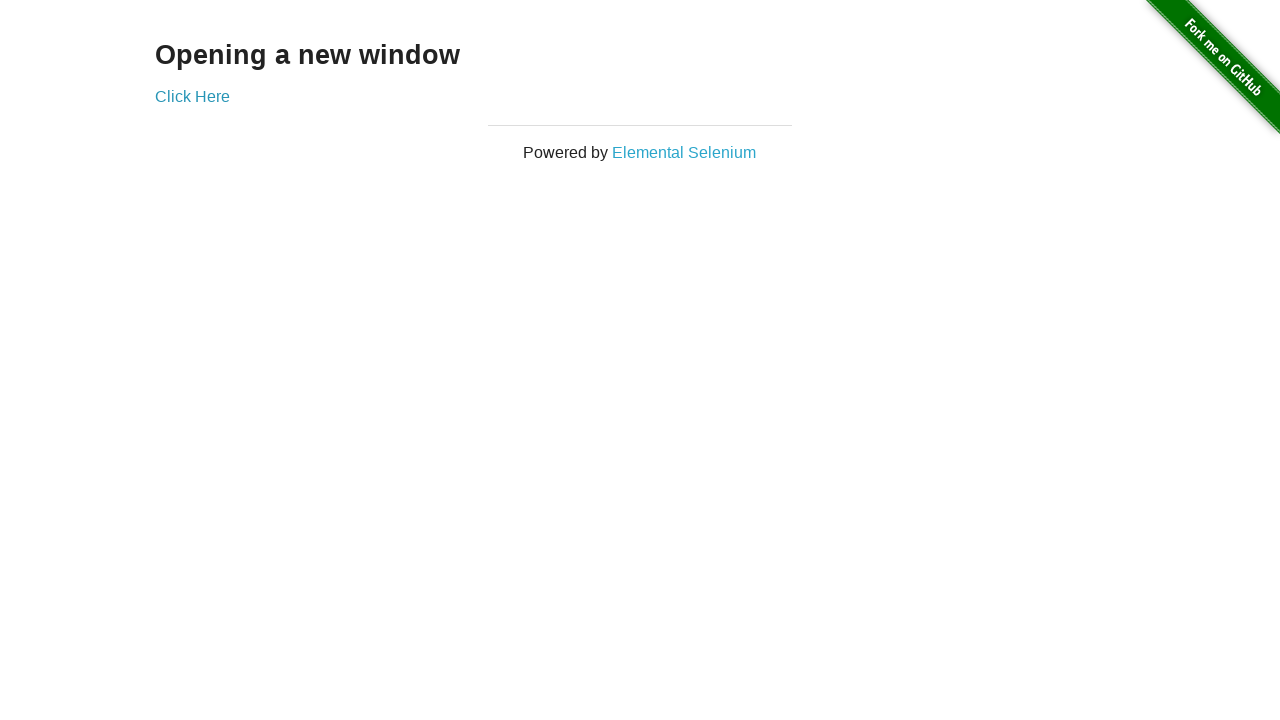

Captured new window page object
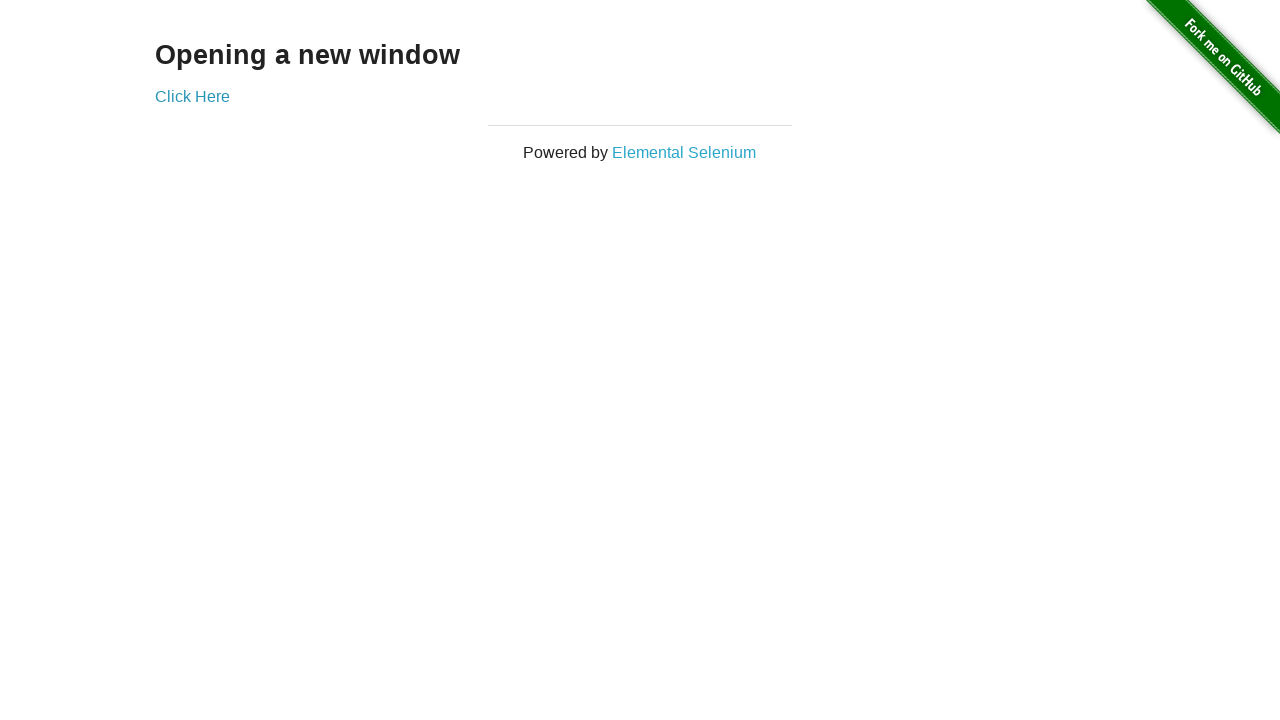

Waited for new window to fully load
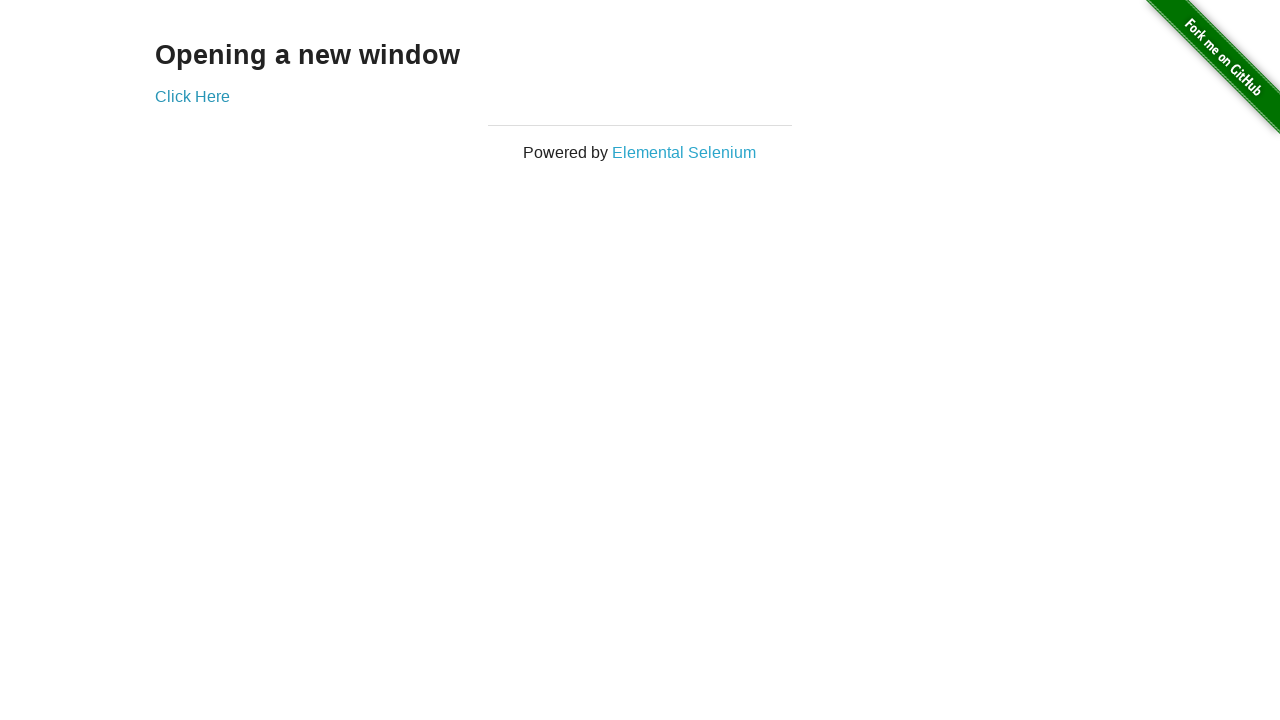

Verified original window still displays correct title
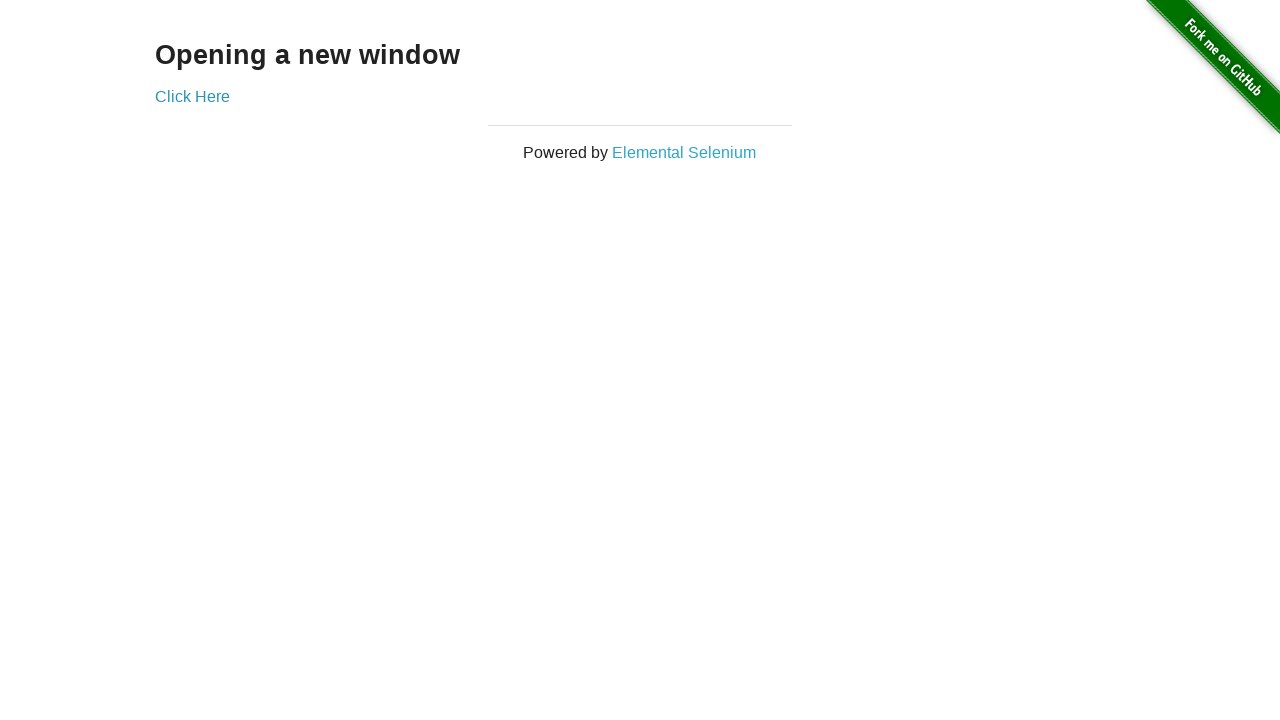

Waited for new window heading to load
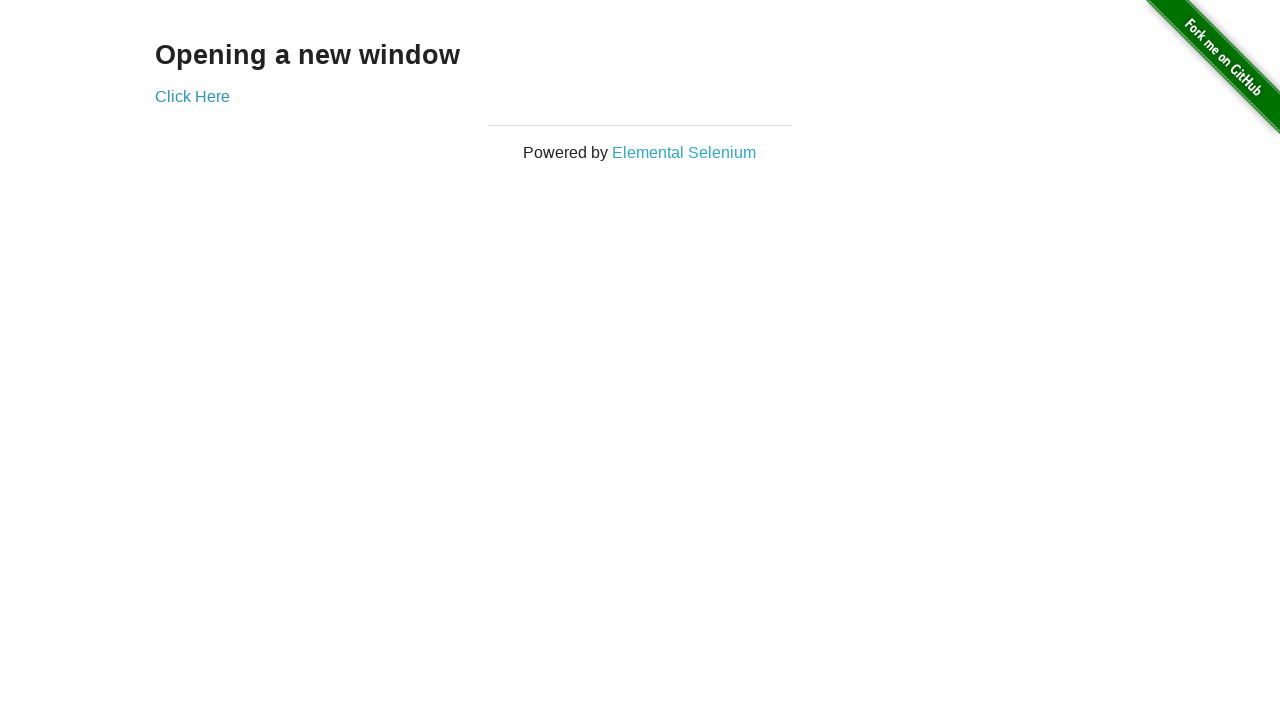

Verified new window title is 'New Window'
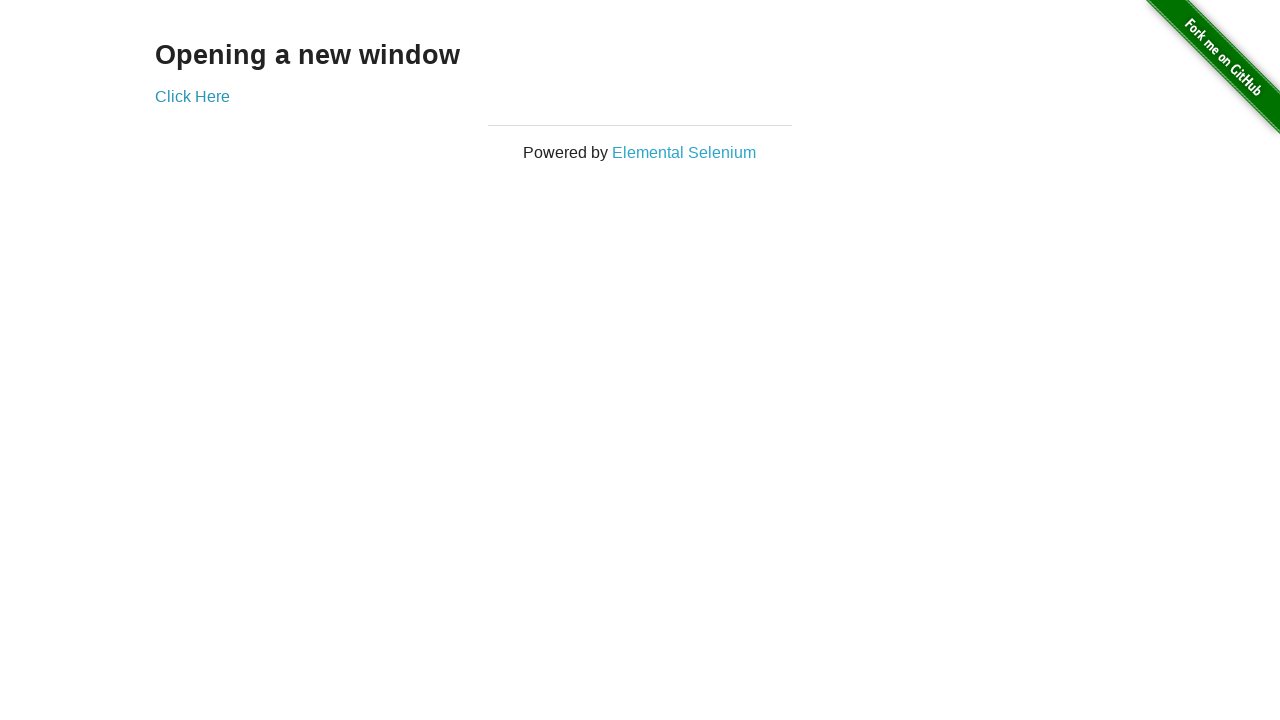

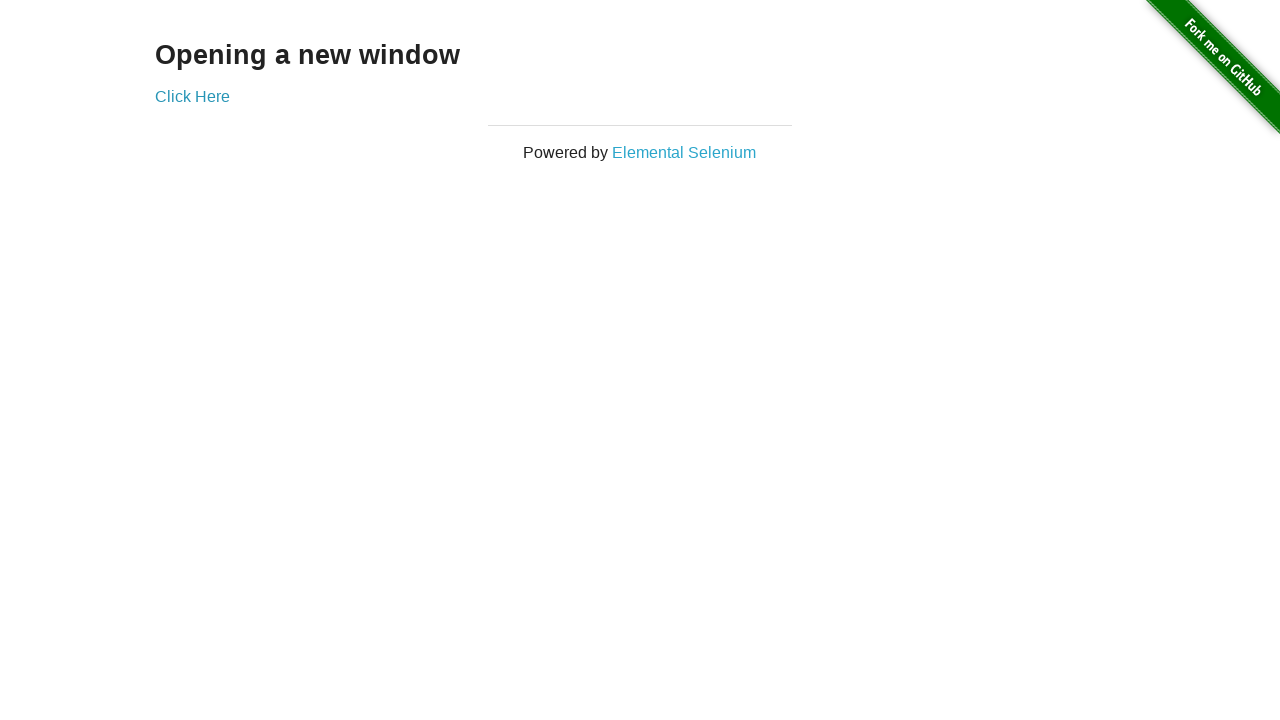